Tests drag and drop functionality by dragging an element from source to target location within an iframe

Starting URL: https://jqueryui.com/droppable/

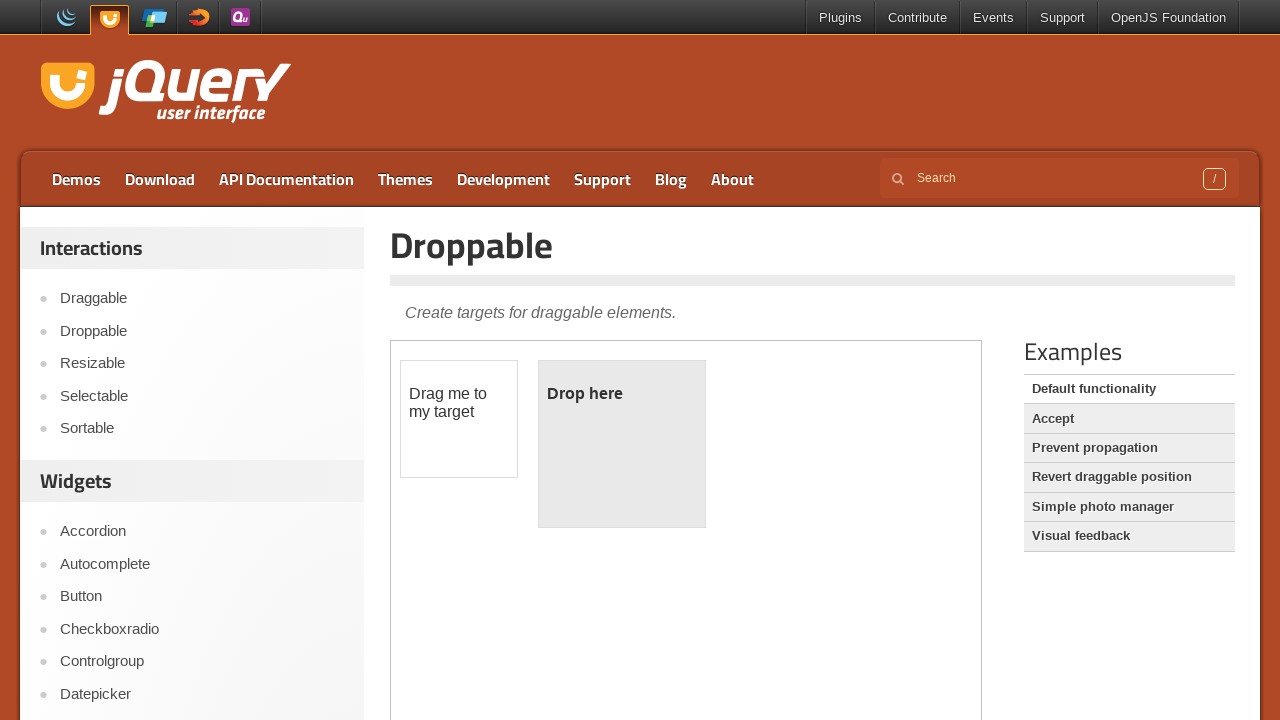

Located the iframe containing drag and drop demo
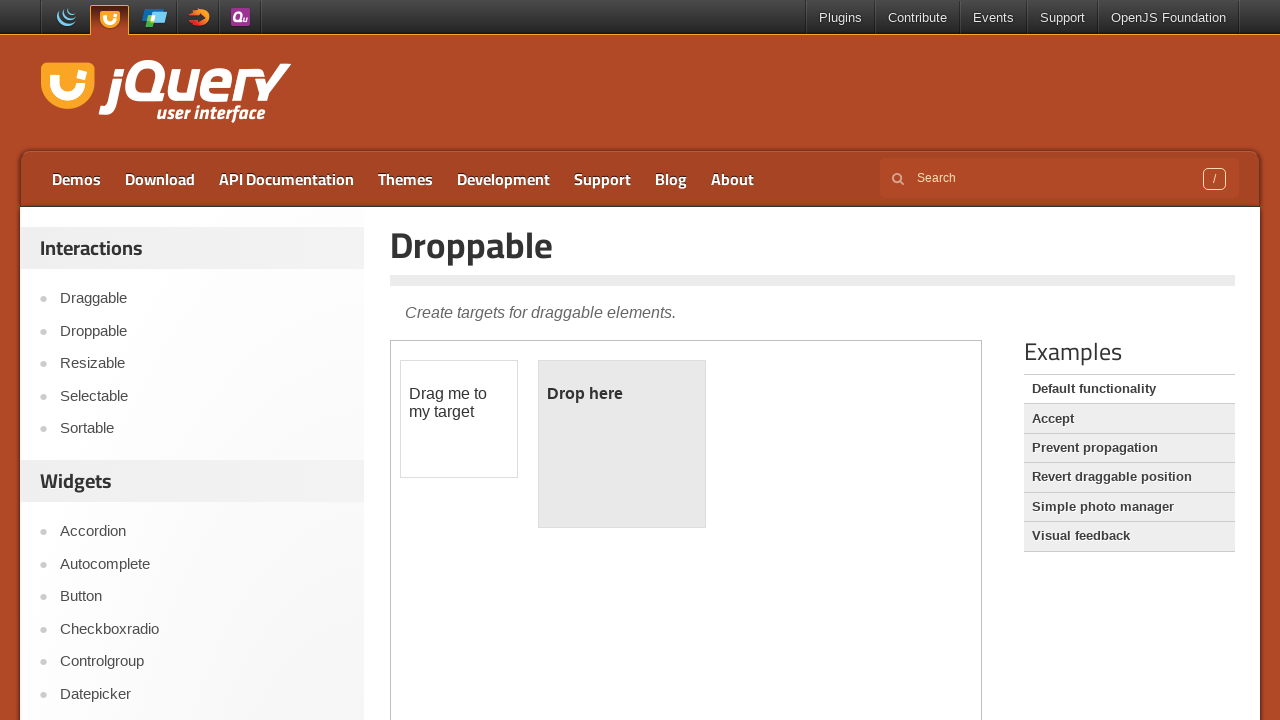

Located the draggable element
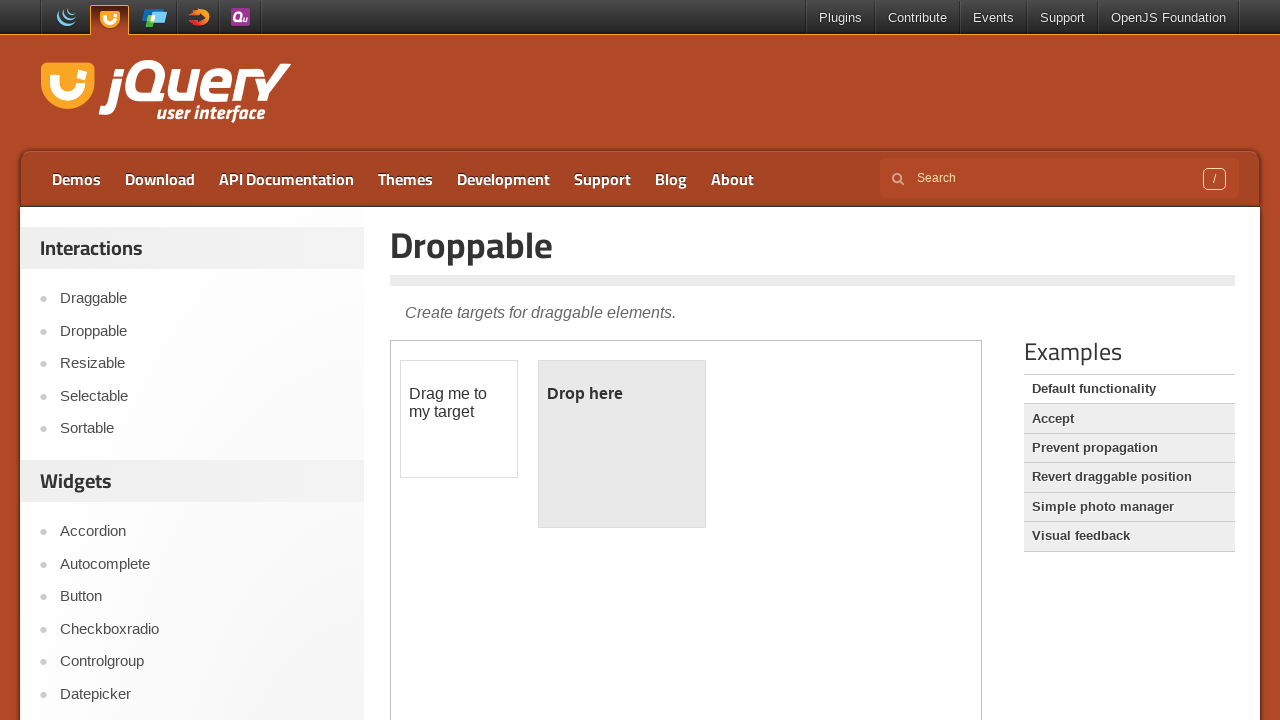

Located the droppable element
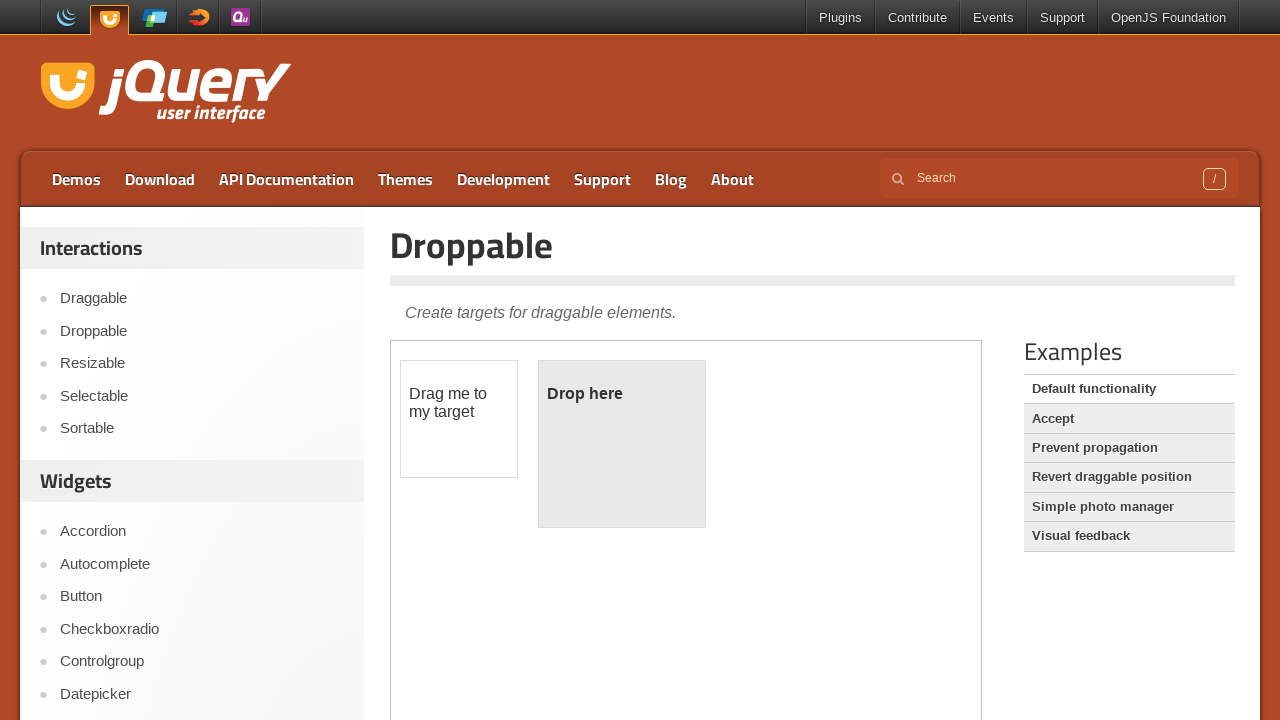

Dragged element from source to target location at (622, 444)
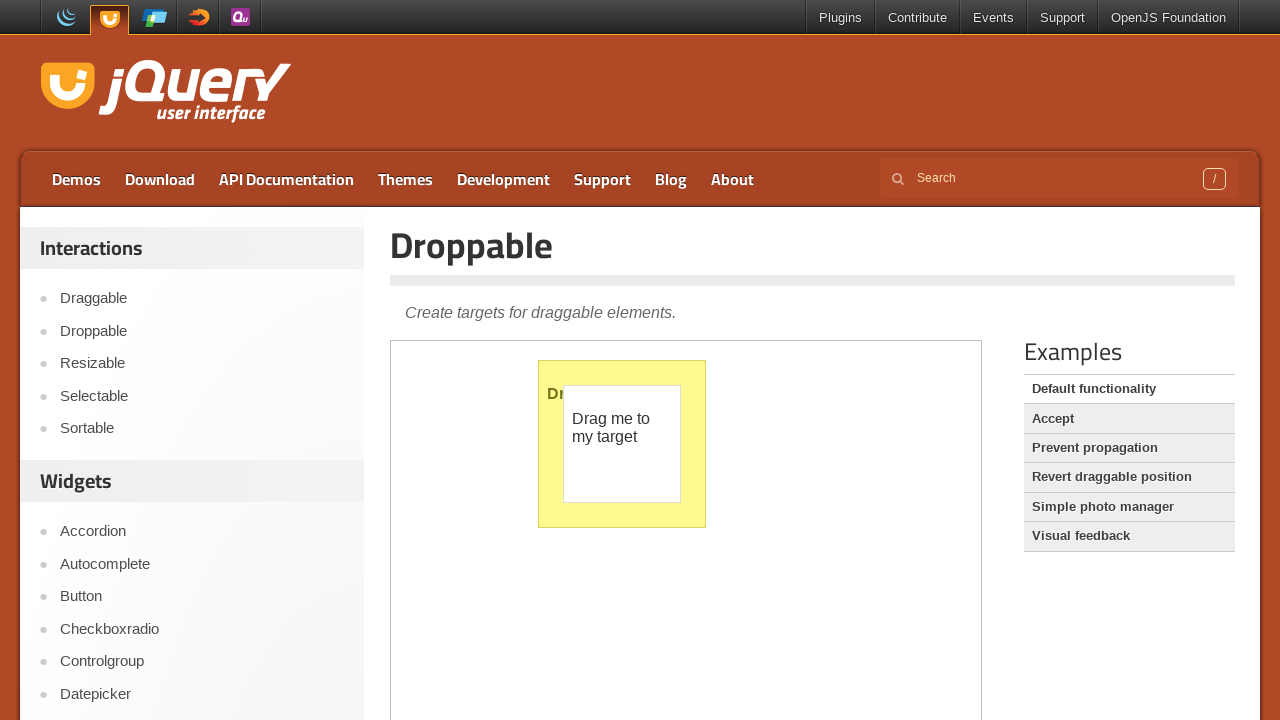

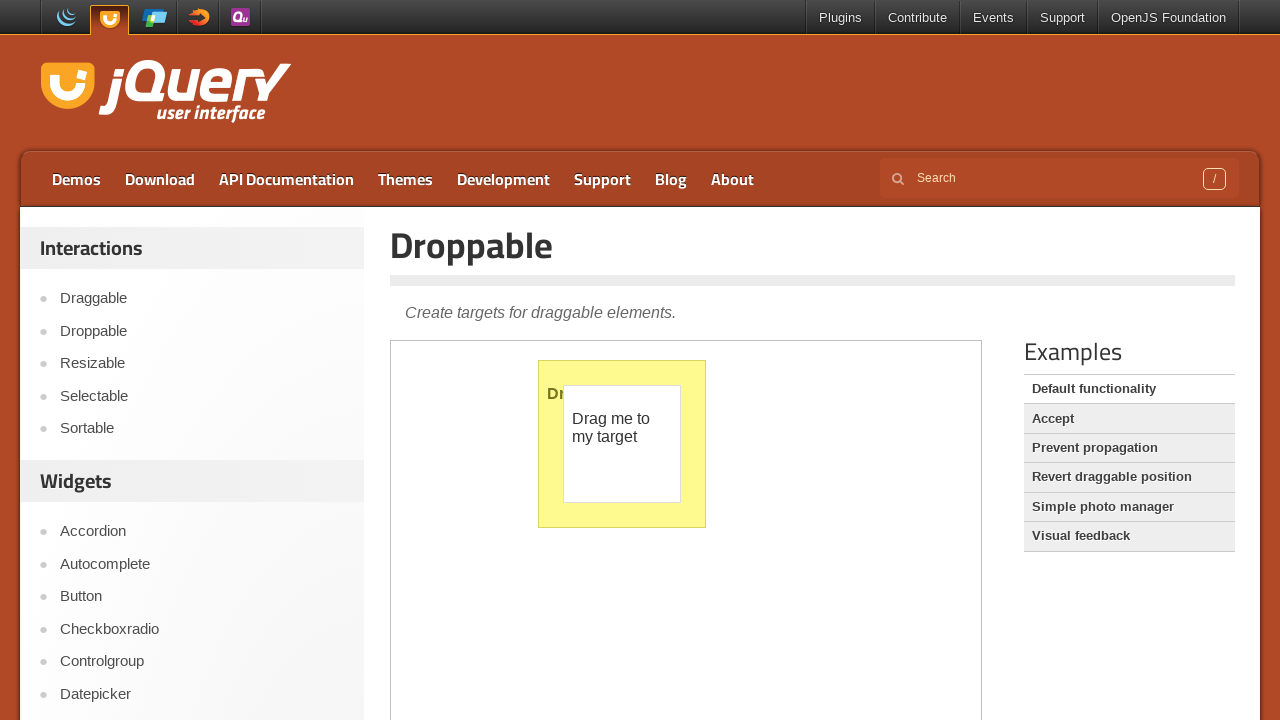